Tests multi-select dropdown functionality by selecting options from a city dropdown using different selection methods (by visible text and by index)

Starting URL: https://www.krninformatix.com/sample.html

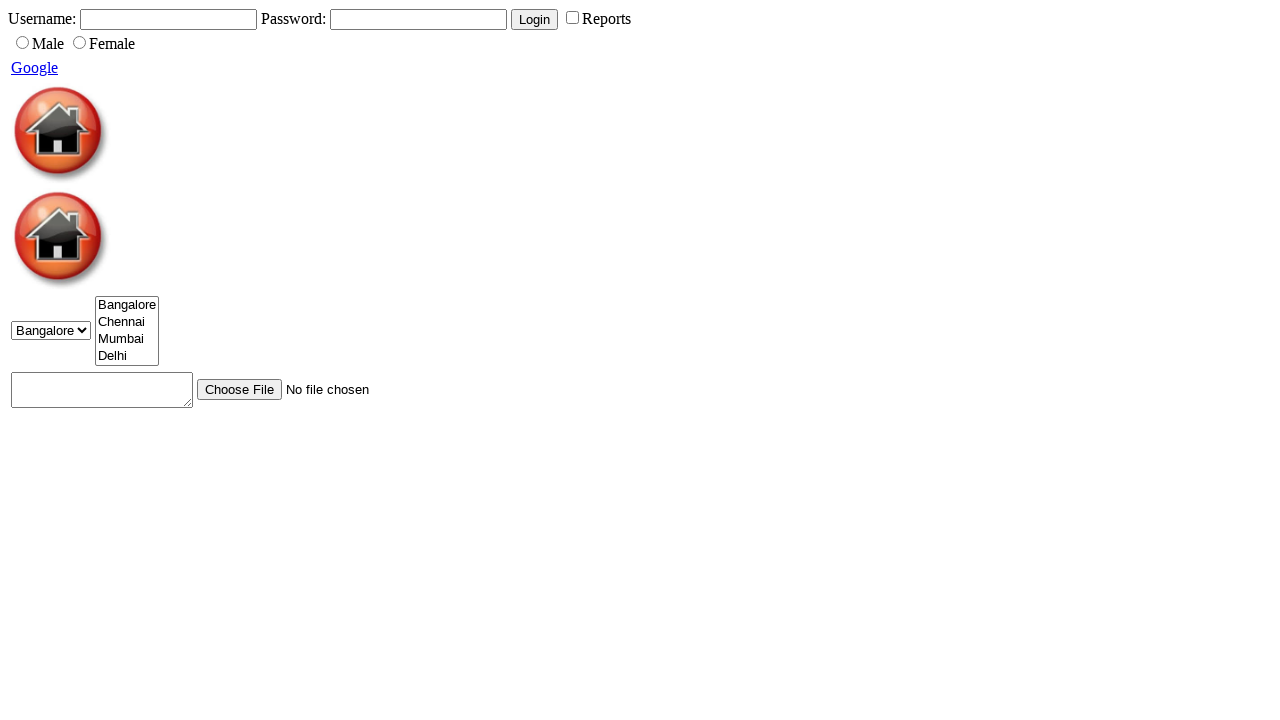

Selected 'Delhi' from cities dropdown by visible text on #cities
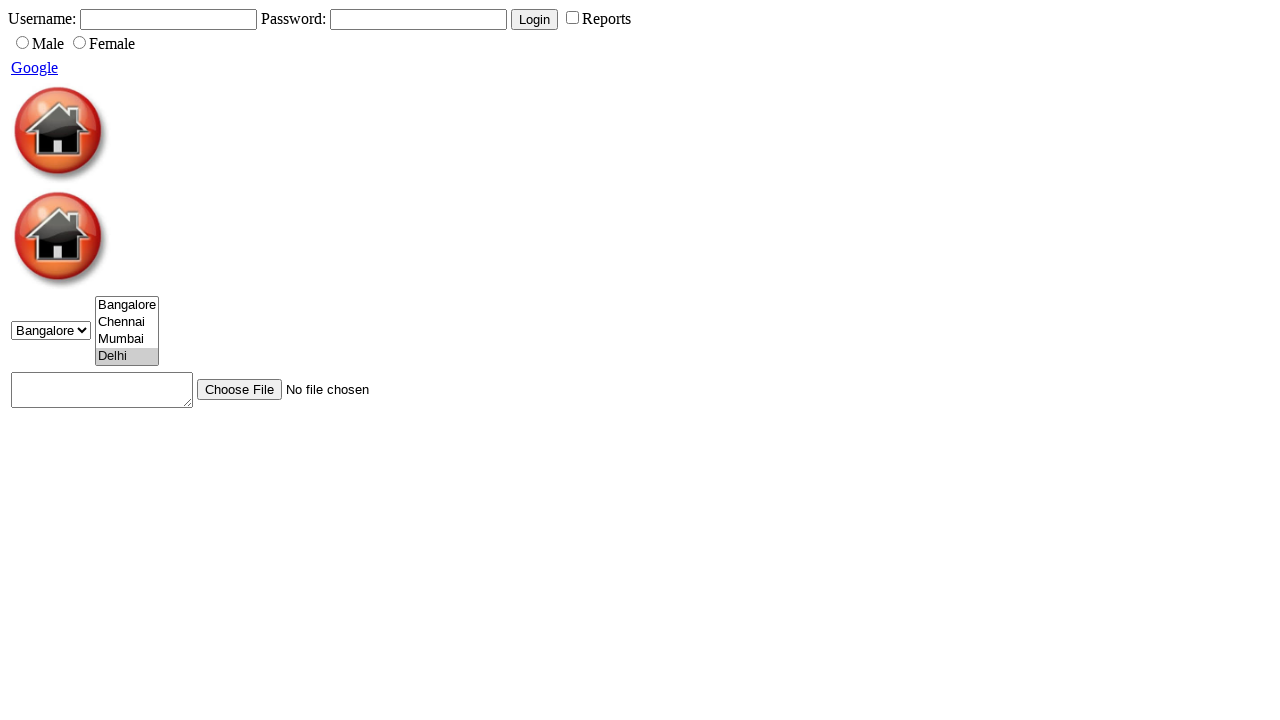

Selected second option (index 1) from cities dropdown on #cities
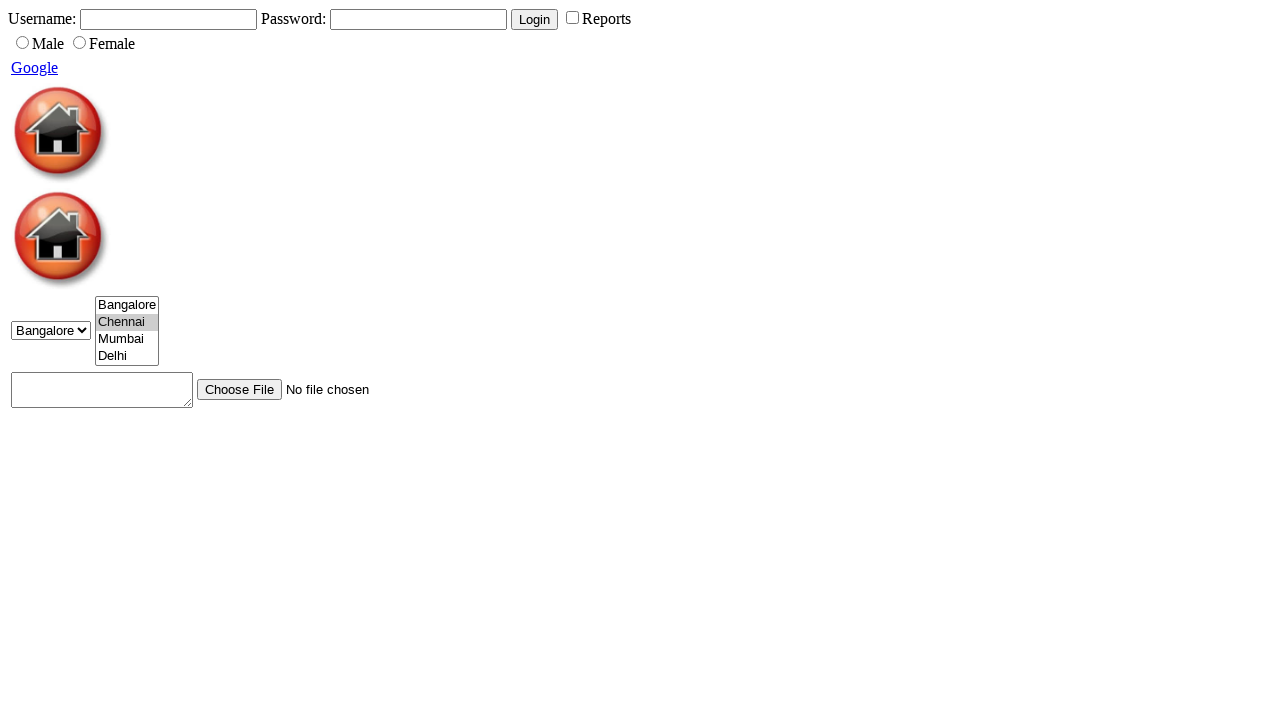

Verified dropdown options are present
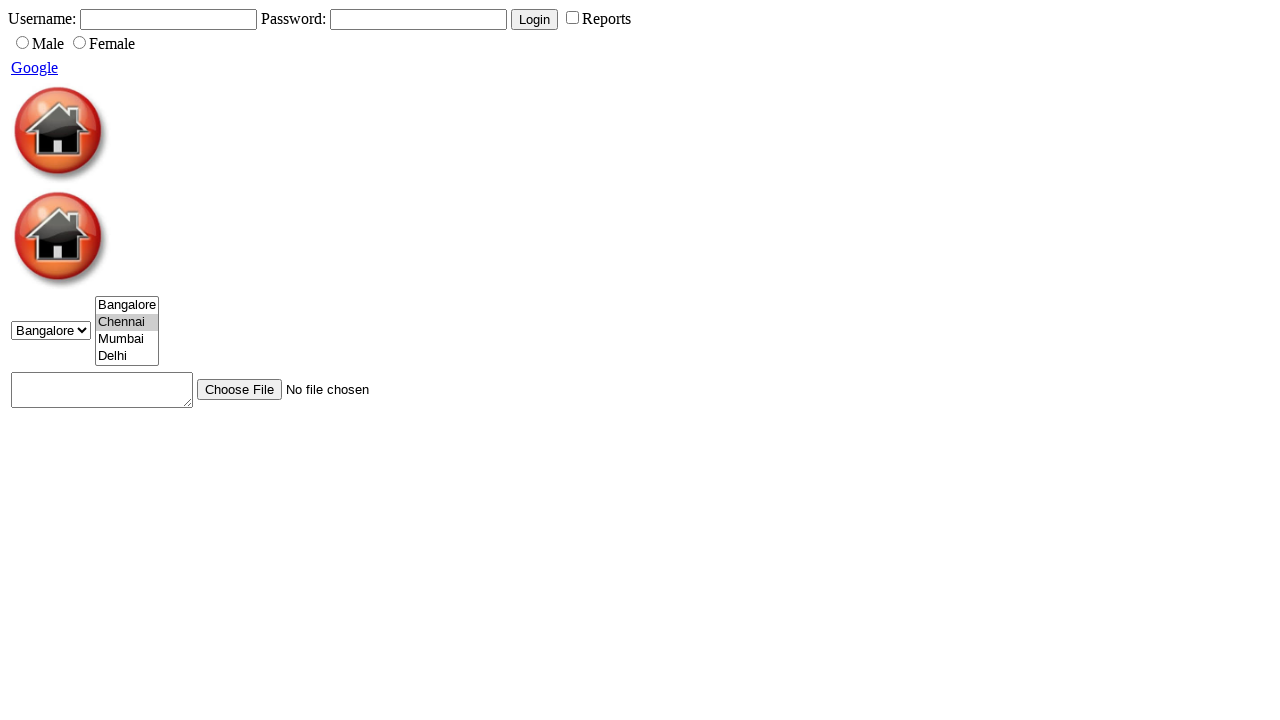

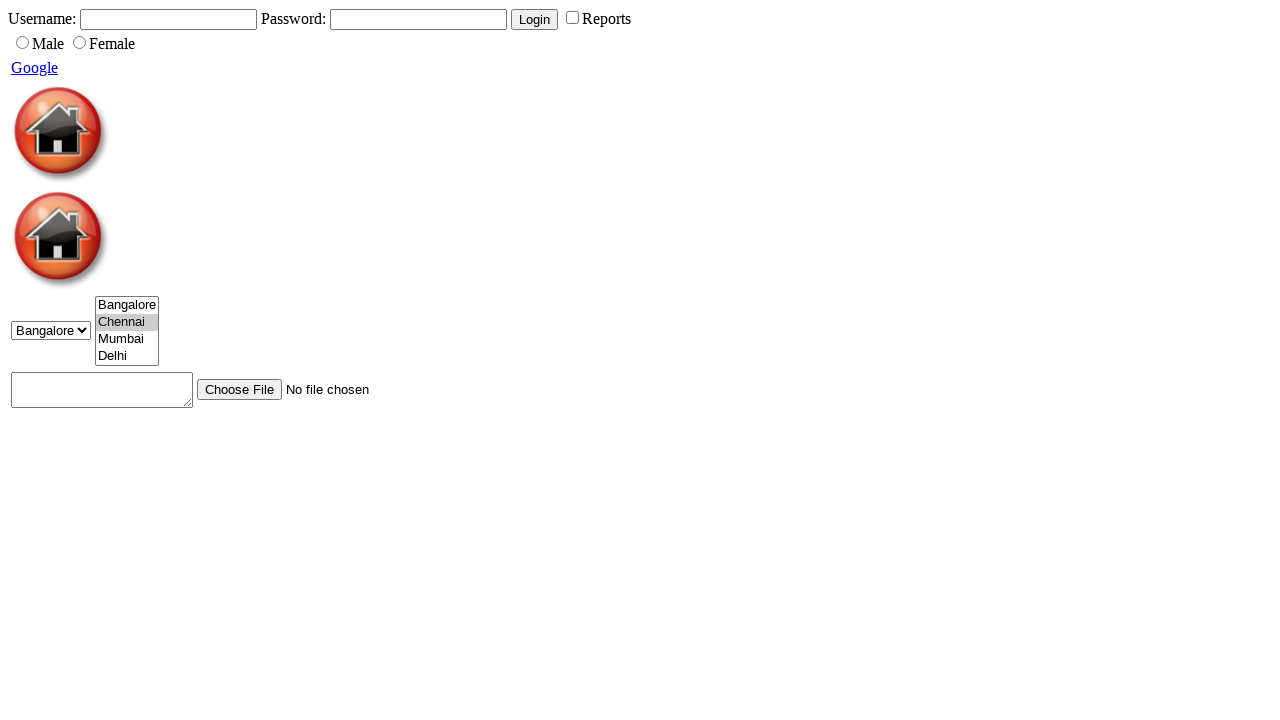